Tests jQuery UI slider functionality by dragging the slider handle to a new position

Starting URL: https://jqueryui.com/slider/

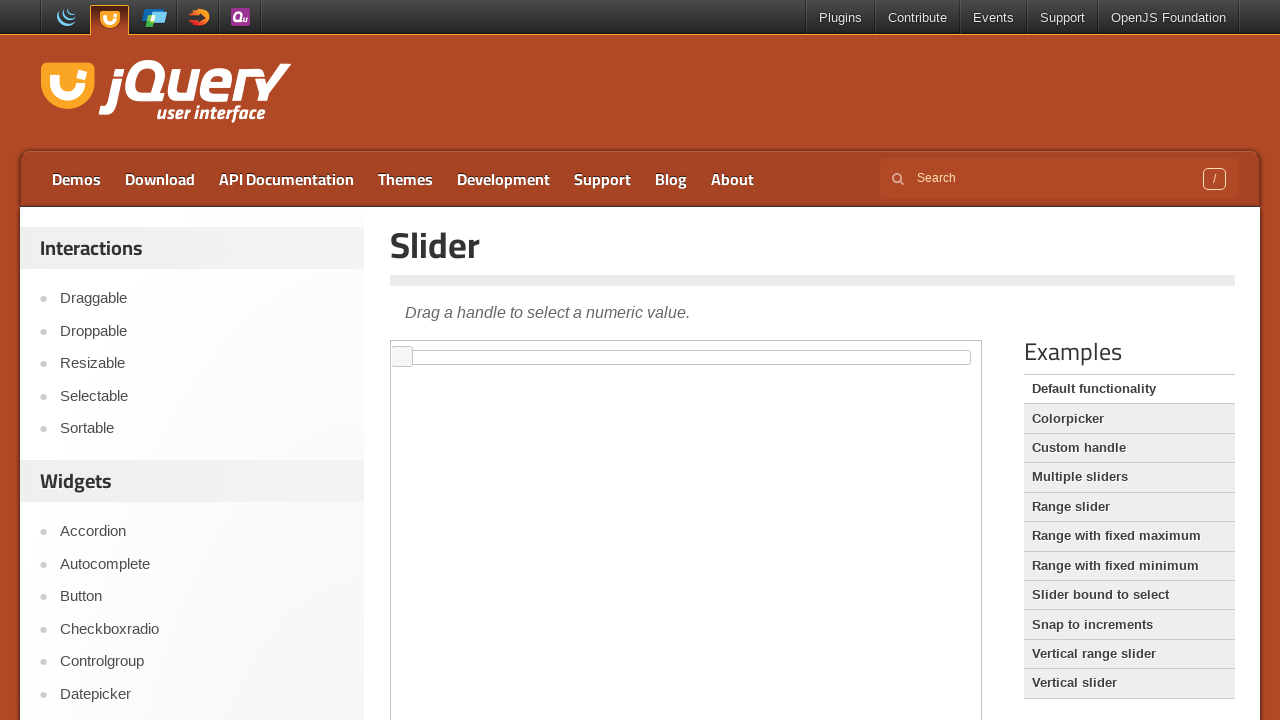

Located iframe containing the jQuery UI slider
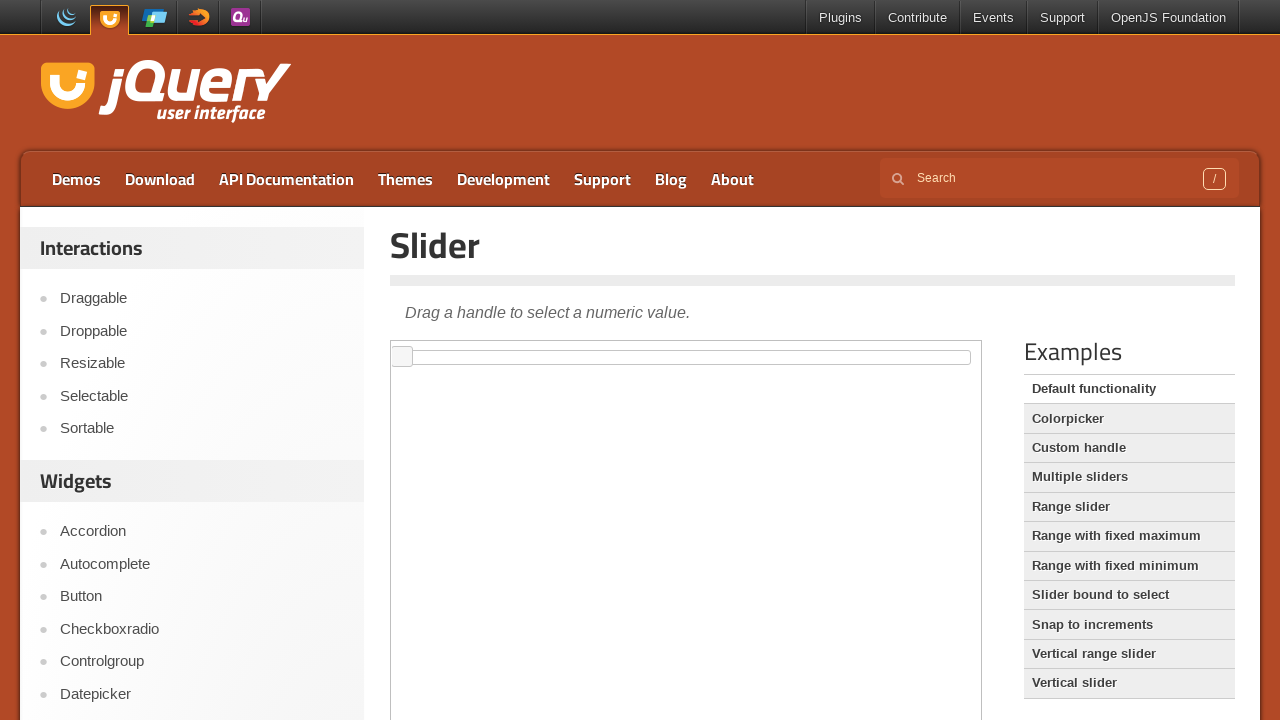

Located slider handle element
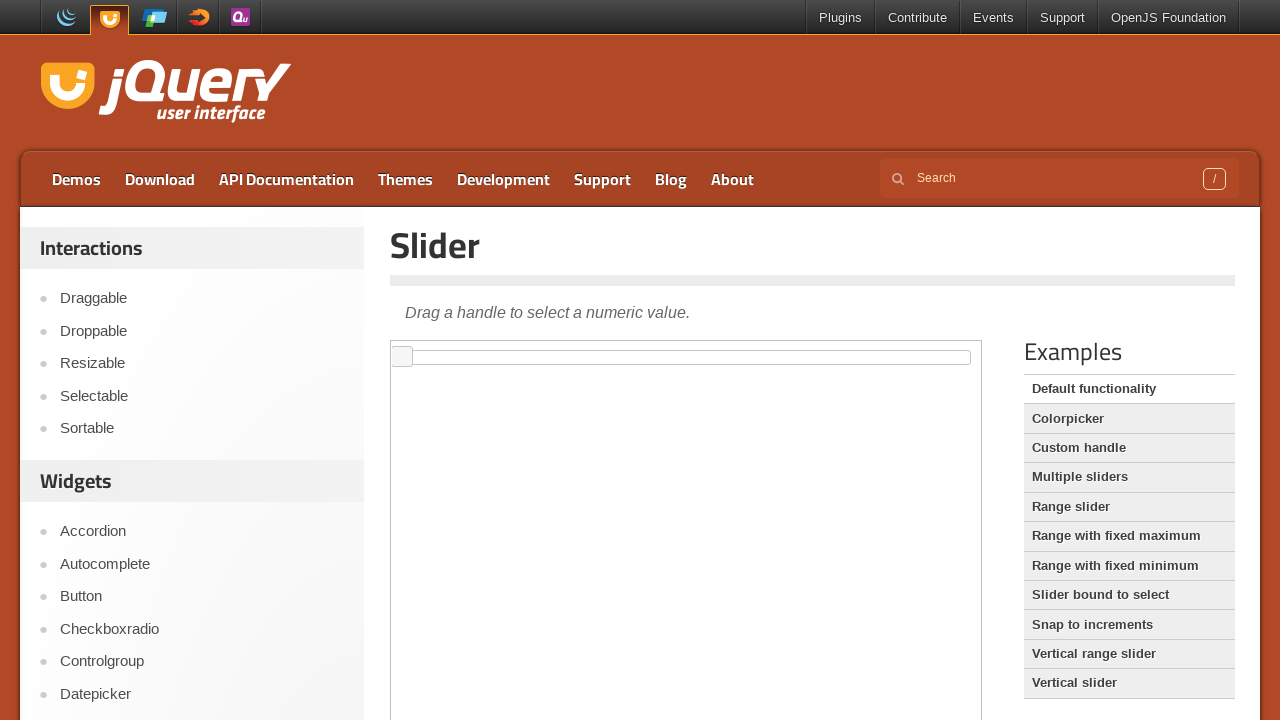

Retrieved bounding box coordinates of slider handle
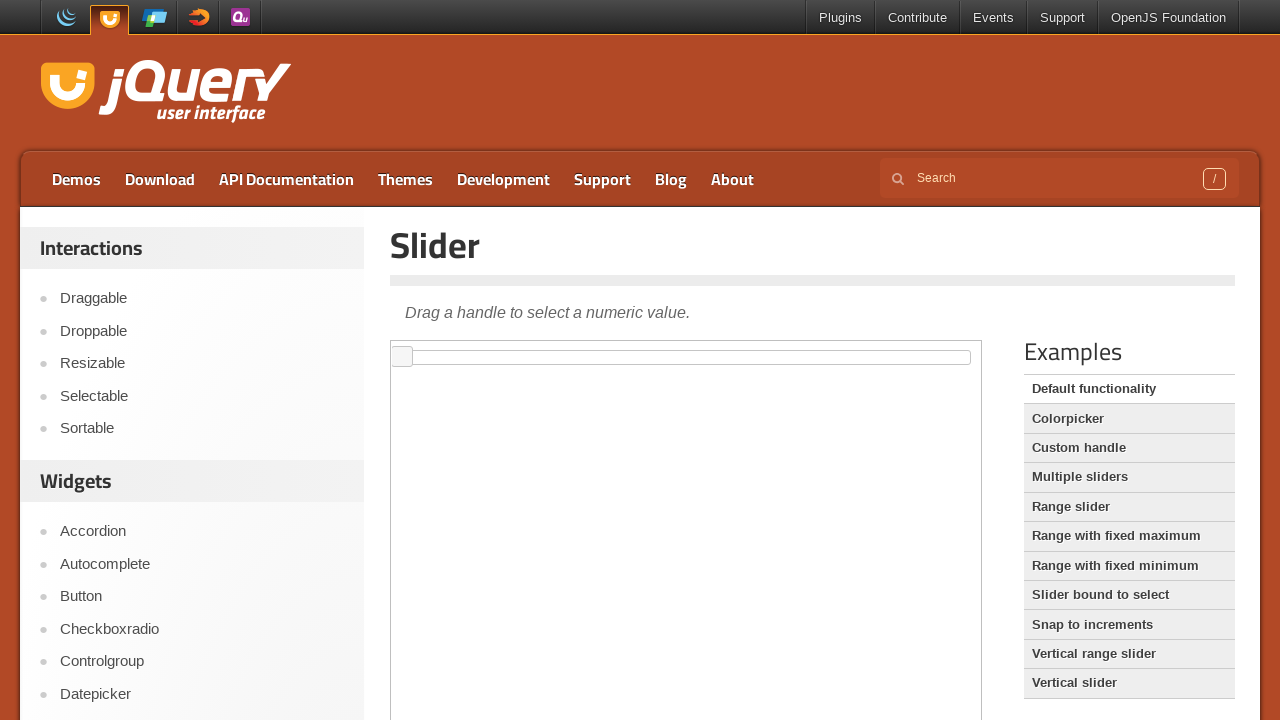

Moved mouse to center of slider handle at (402, 357)
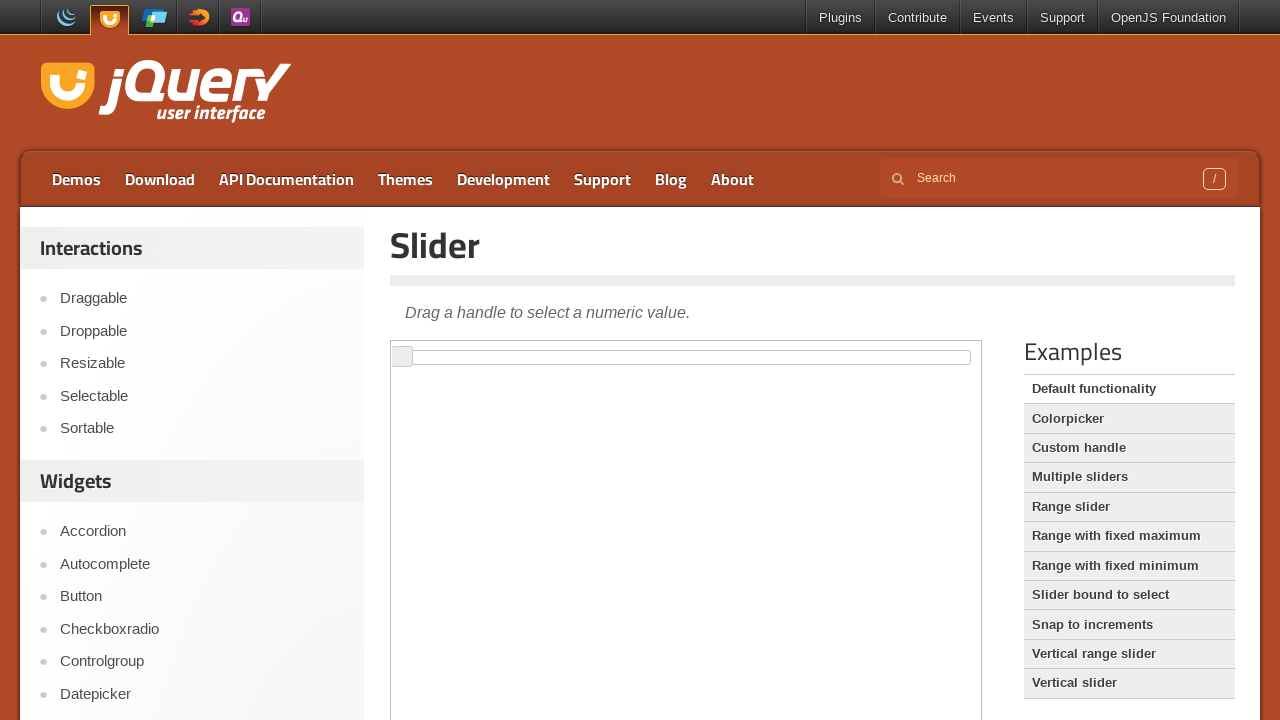

Pressed down mouse button on slider handle at (402, 357)
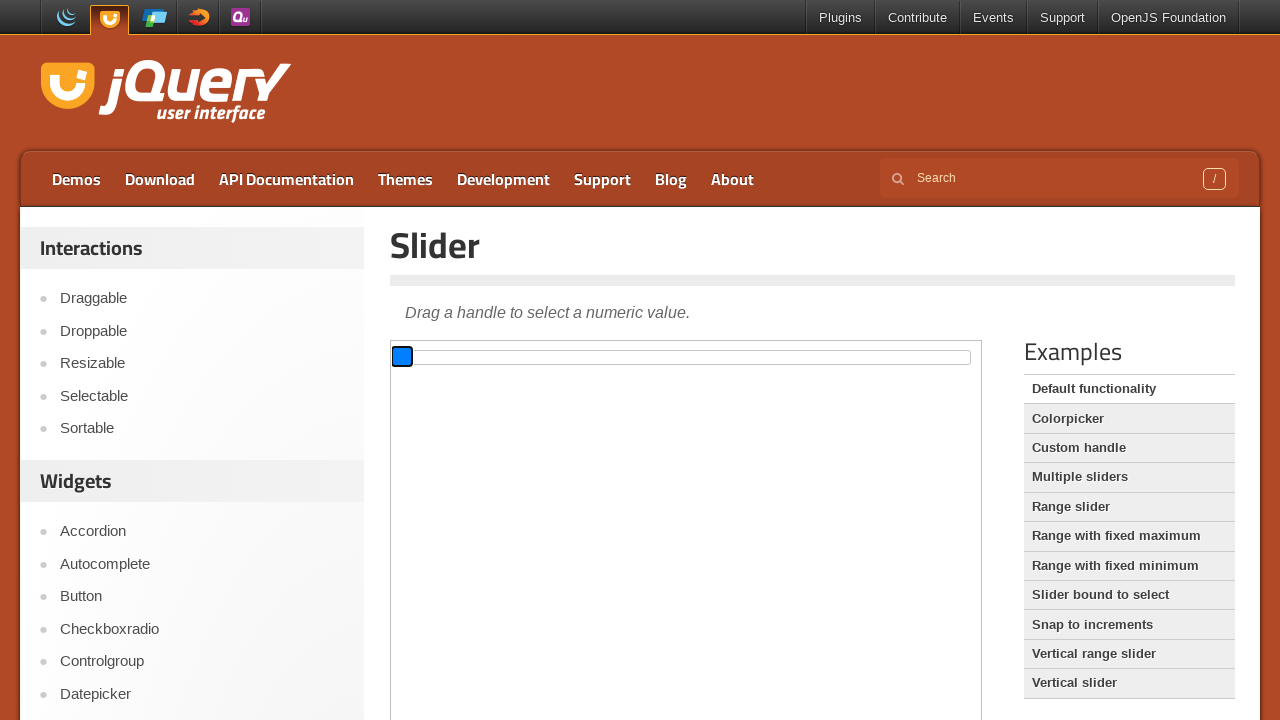

Dragged slider handle 100 pixels to the right at (502, 357)
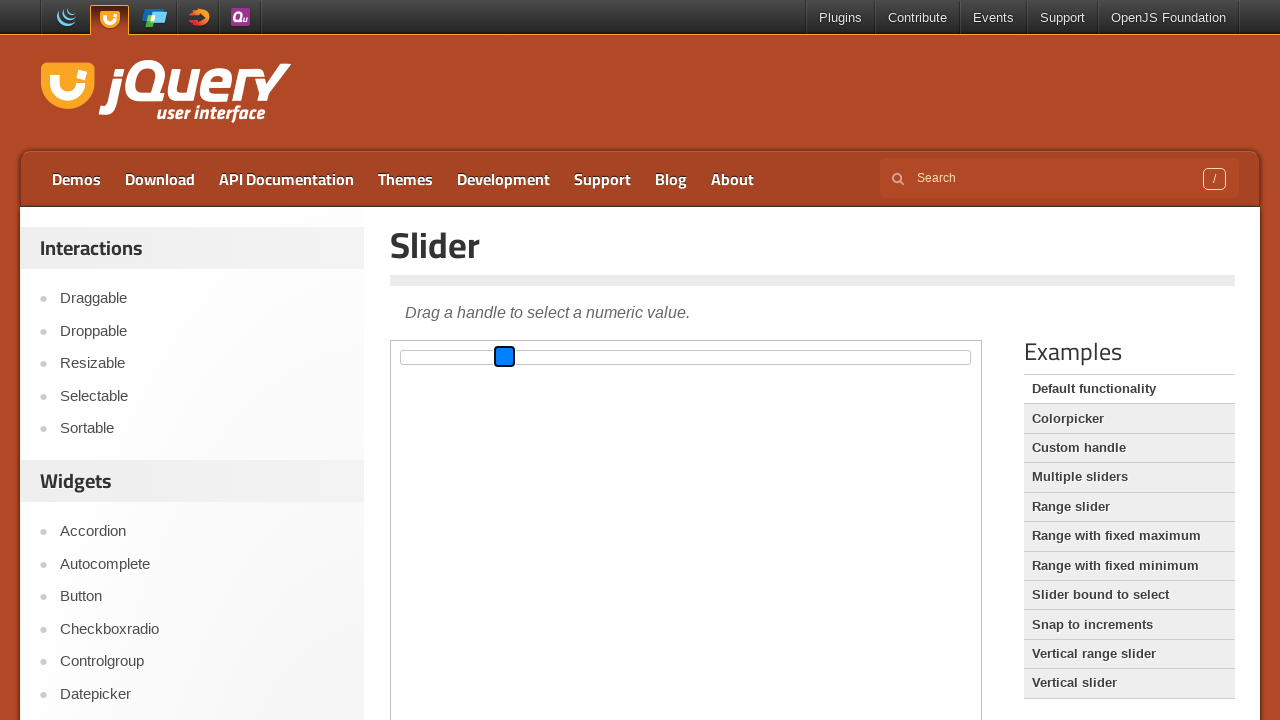

Released mouse button to complete slider drag action at (502, 357)
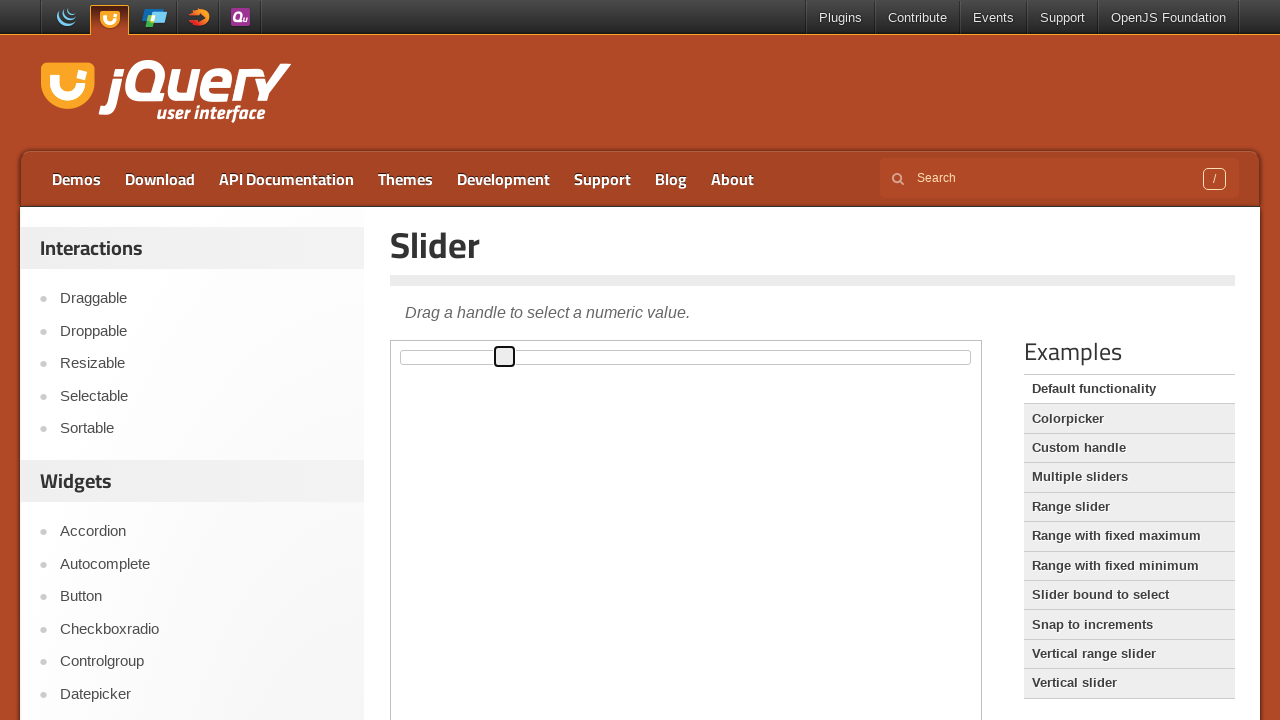

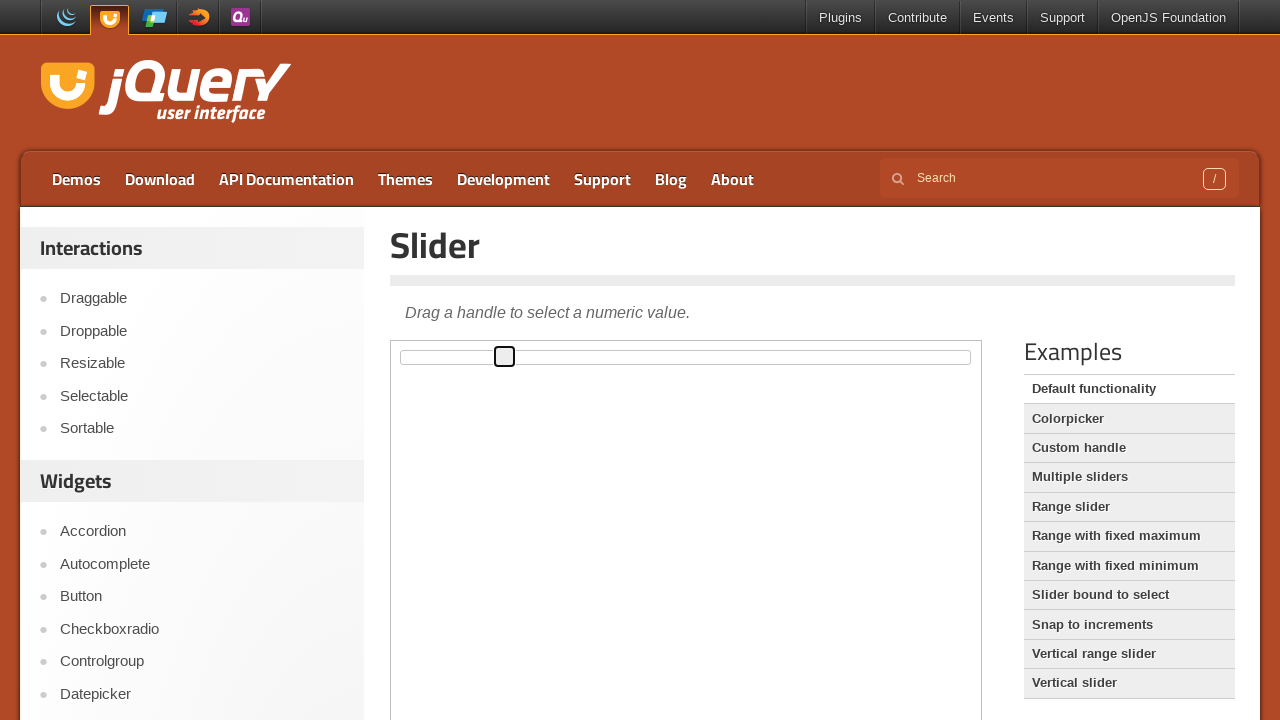